Fills the first name field in a registration form

Starting URL: http://suninjuly.github.io/registration1.html

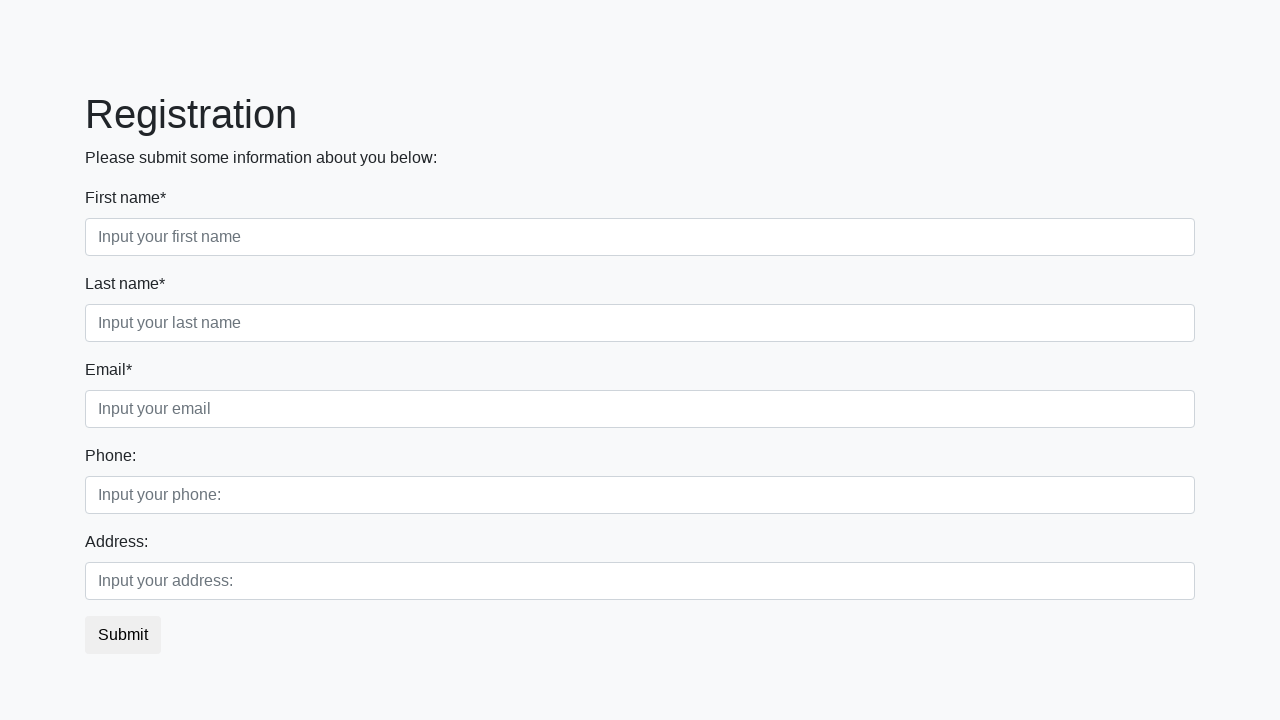

Navigated to registration form page
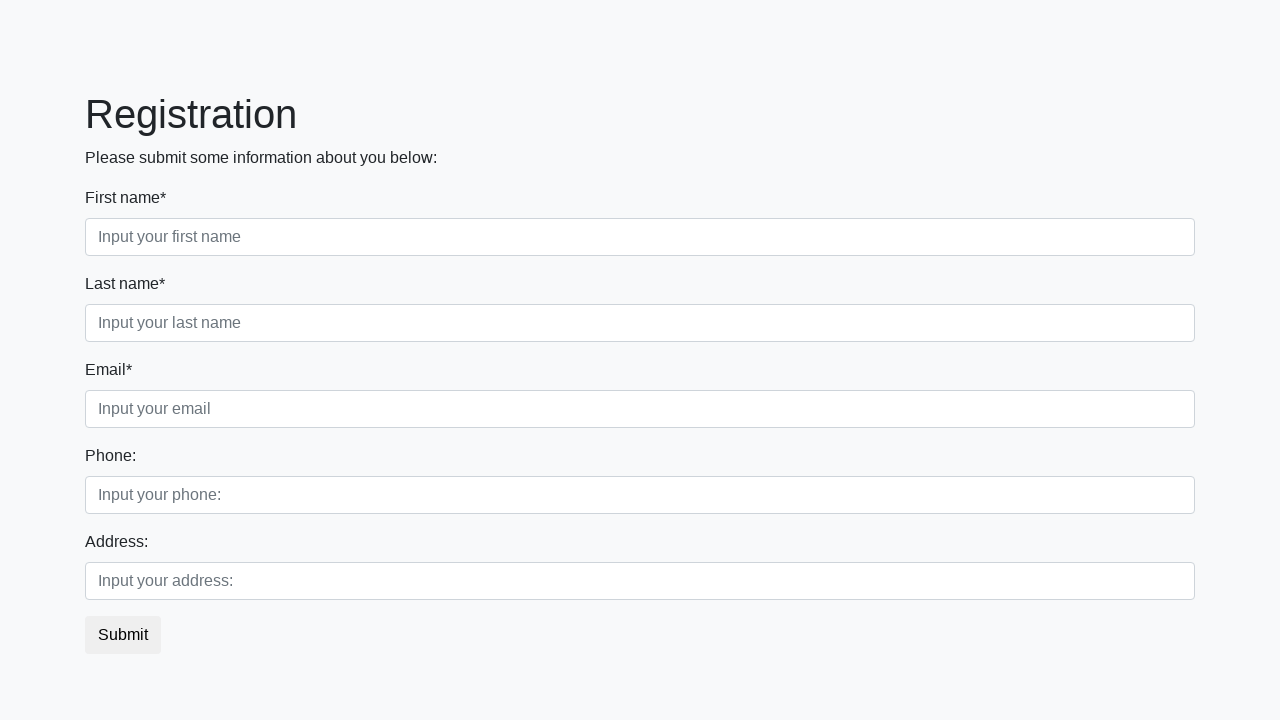

Filled first name field with 'John' on [placeholder='Input your first name']
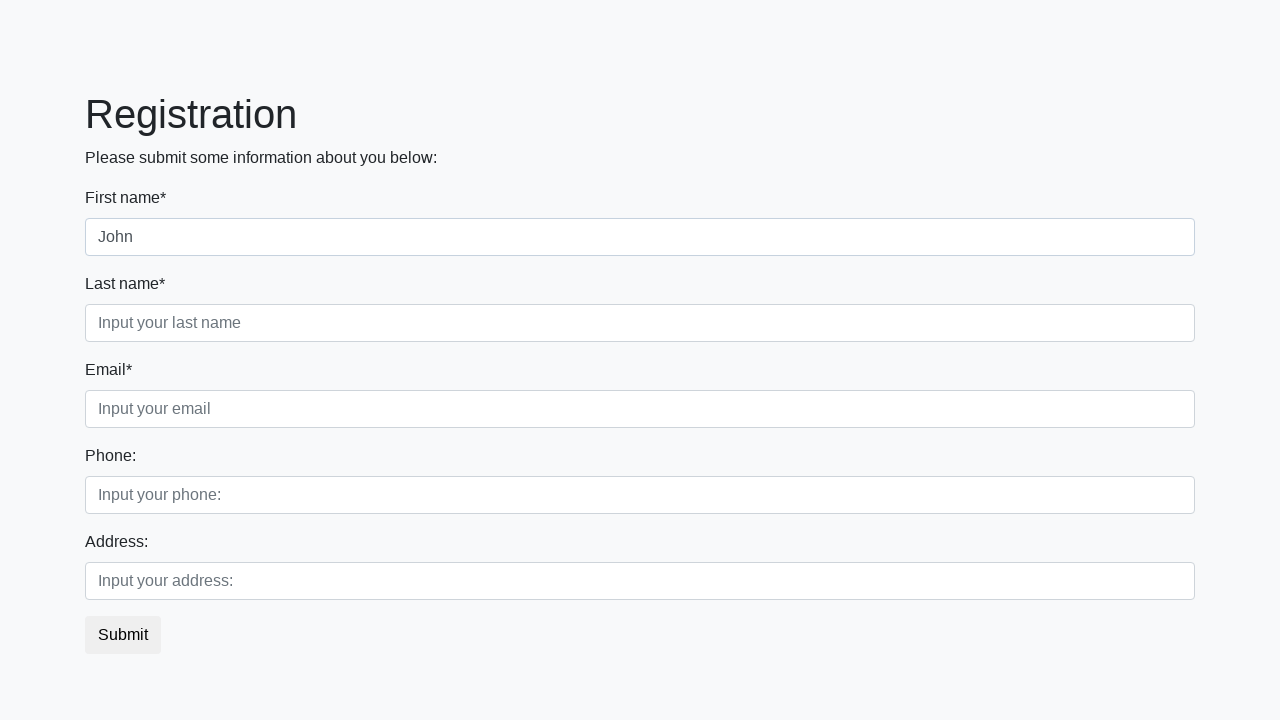

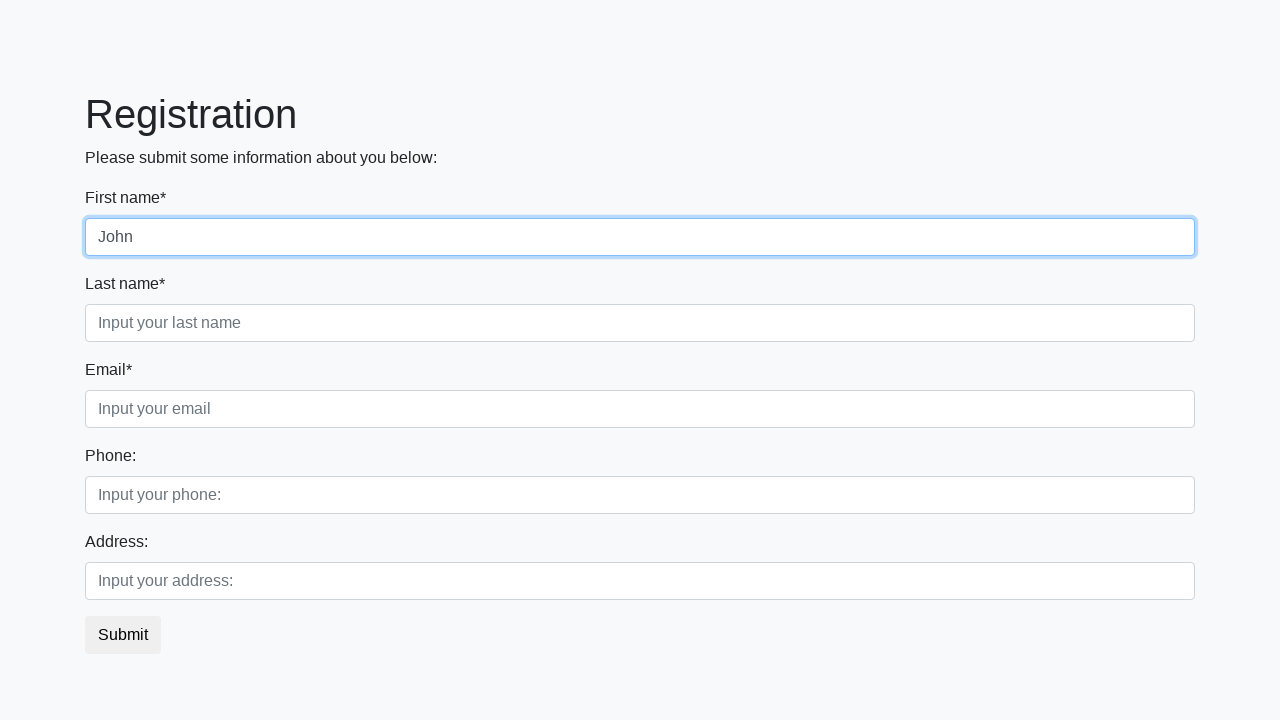